Tests React Semantic UI dropdown by selecting different person names and verifying the selections

Starting URL: https://react.semantic-ui.com/maximize/dropdown-example-selection

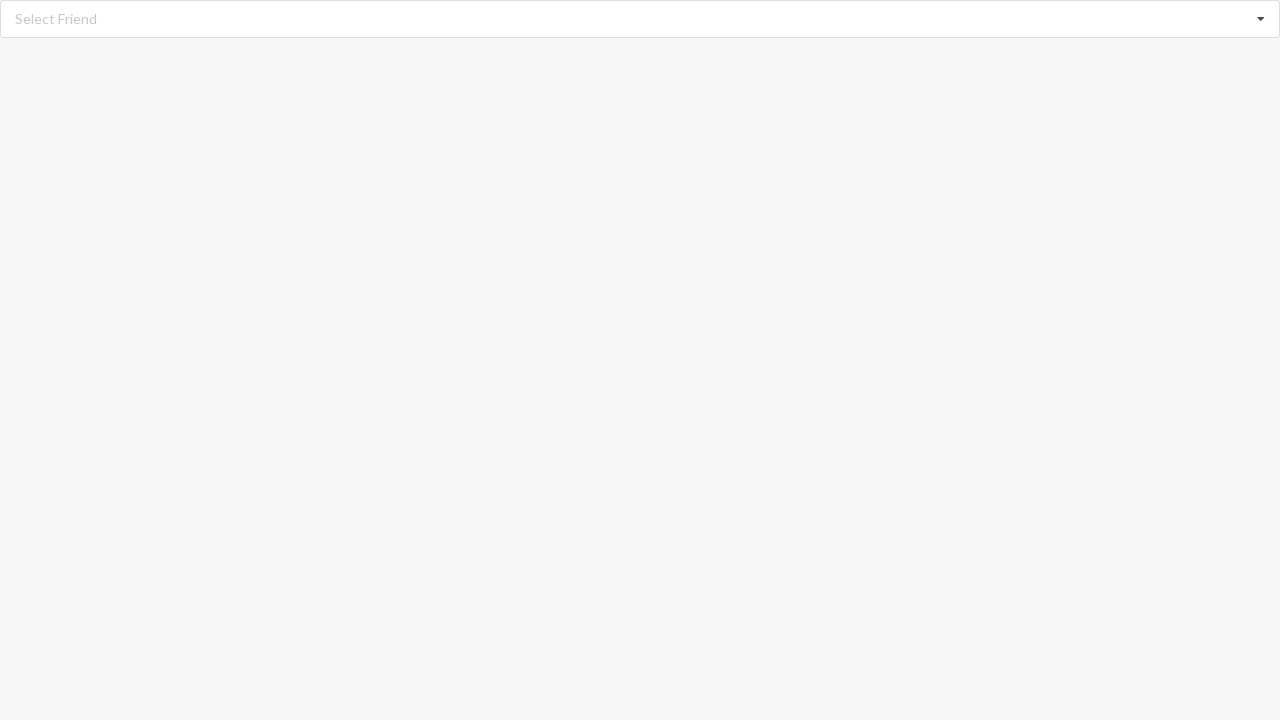

Clicked dropdown icon to open dropdown menu at (1261, 19) on i.dropdown
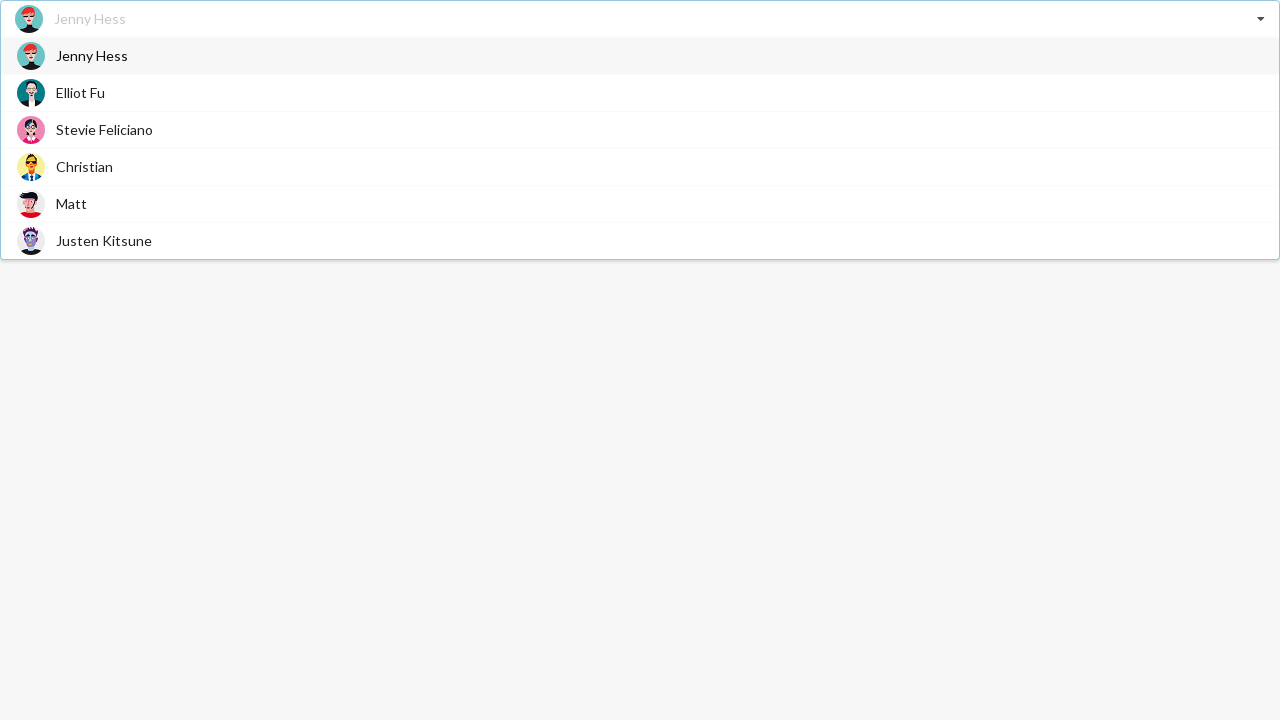

Dropdown menu items became visible
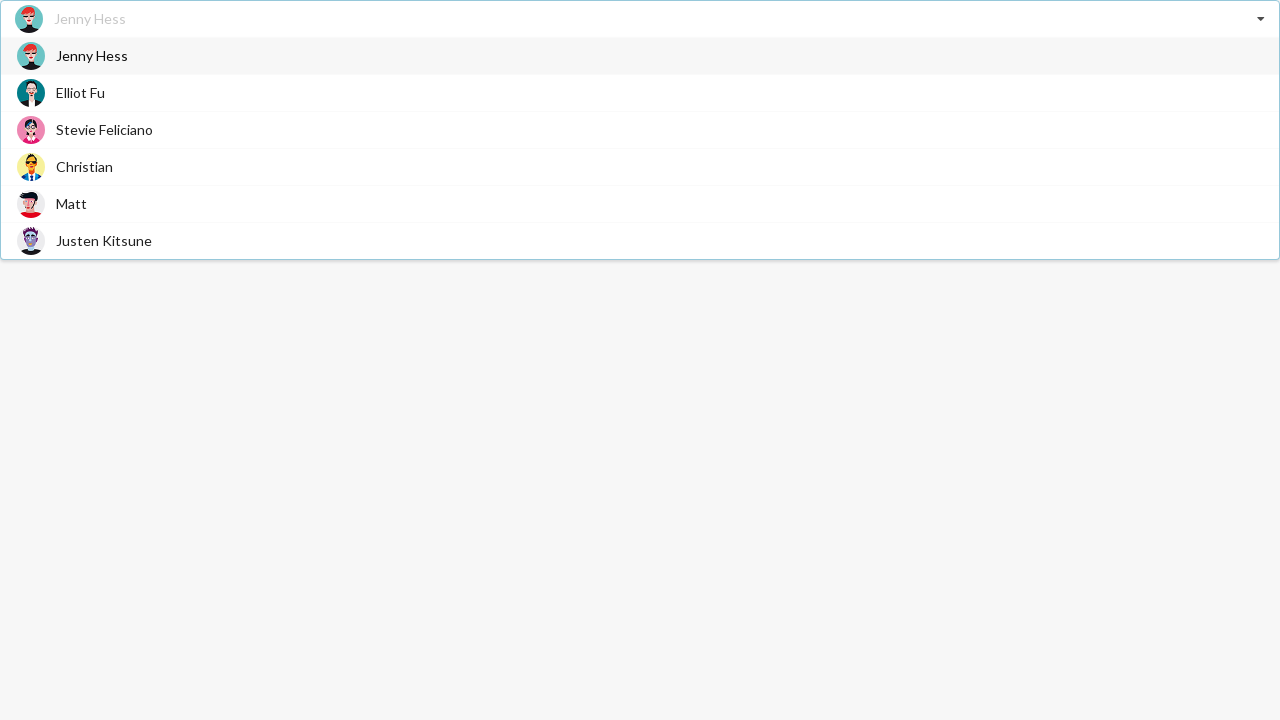

Selected 'Jenny Hess' from dropdown at (92, 56) on div.item>span.text:text('Jenny Hess')
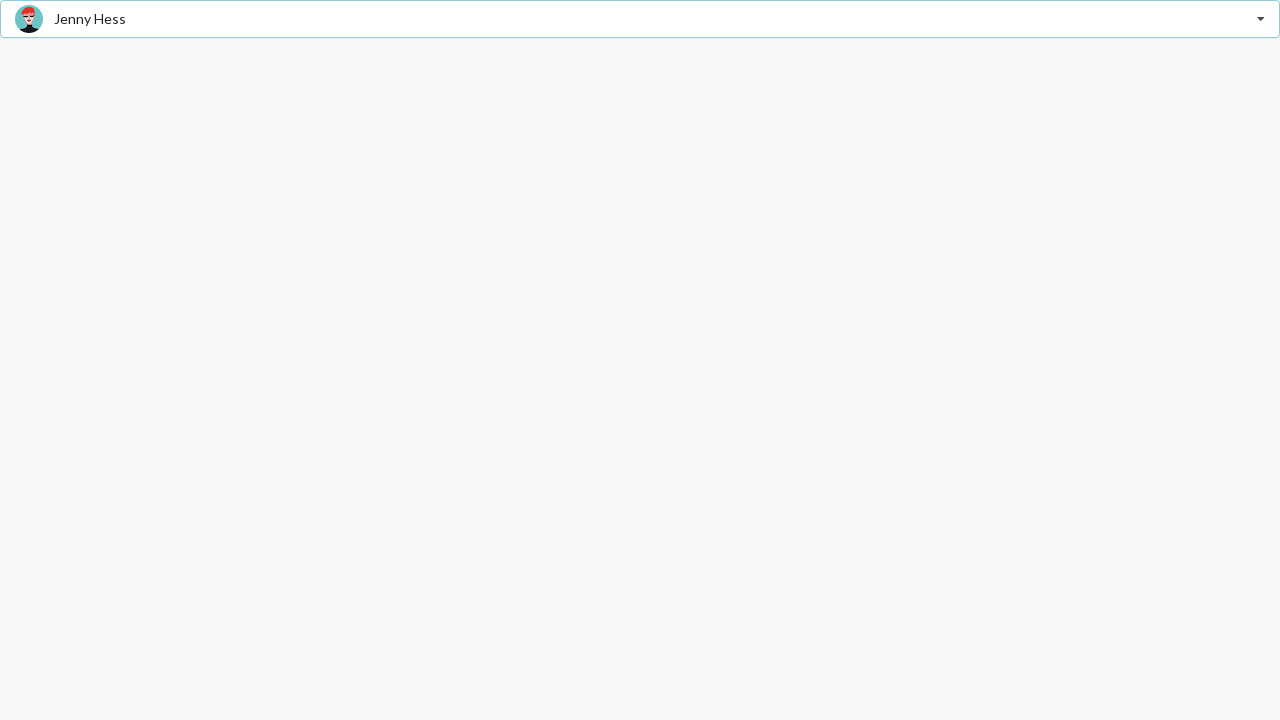

Clicked dropdown icon to open dropdown menu at (1261, 19) on i.dropdown
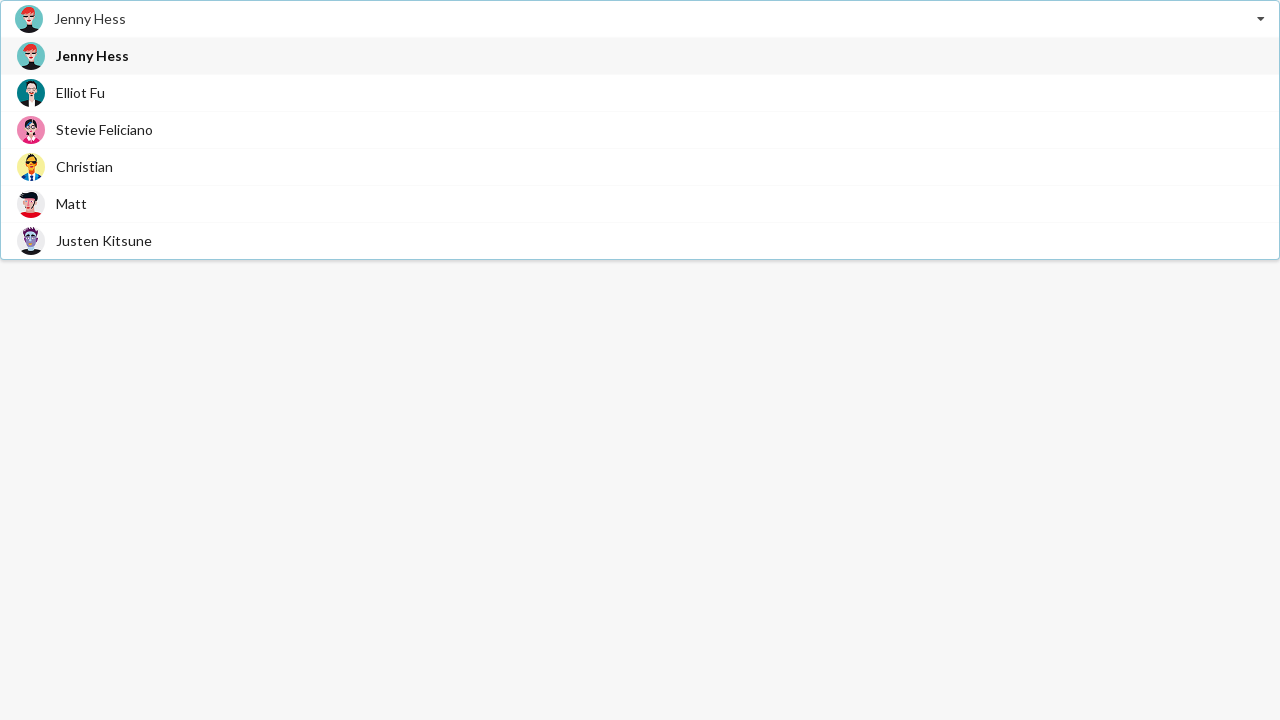

Dropdown menu items became visible
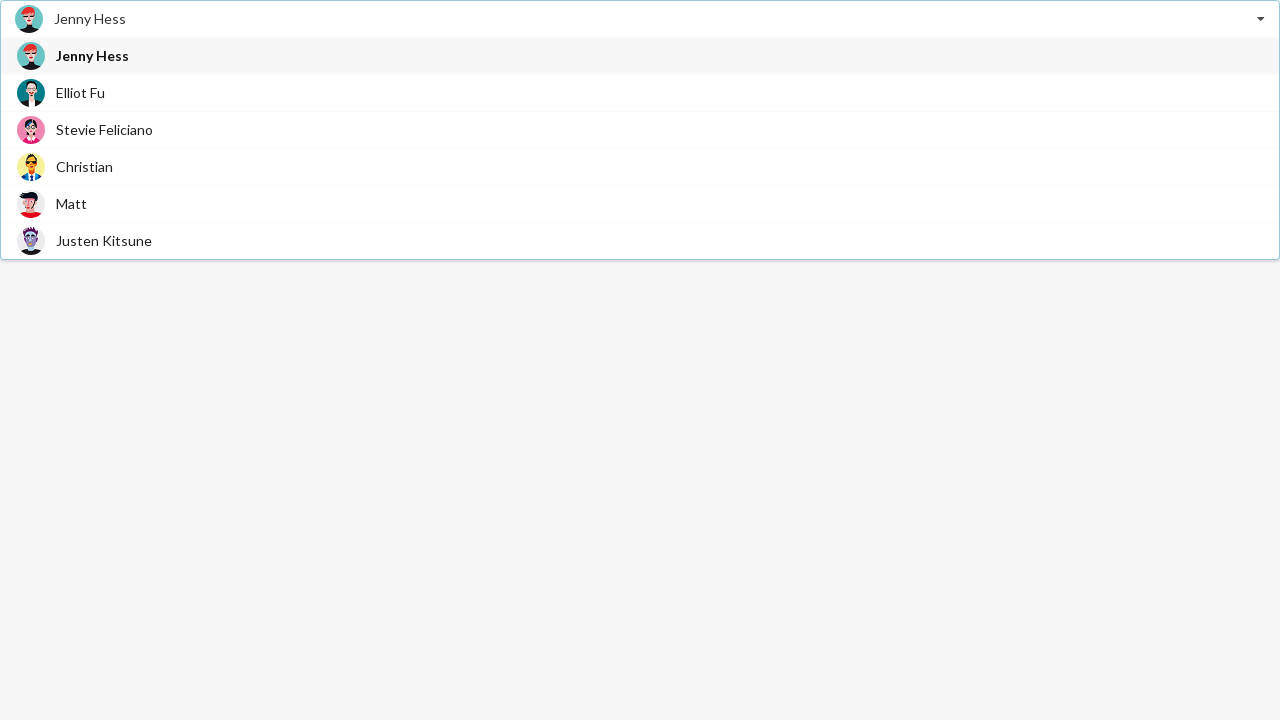

Selected 'Christian' from dropdown at (84, 166) on div.item>span.text:text('Christian')
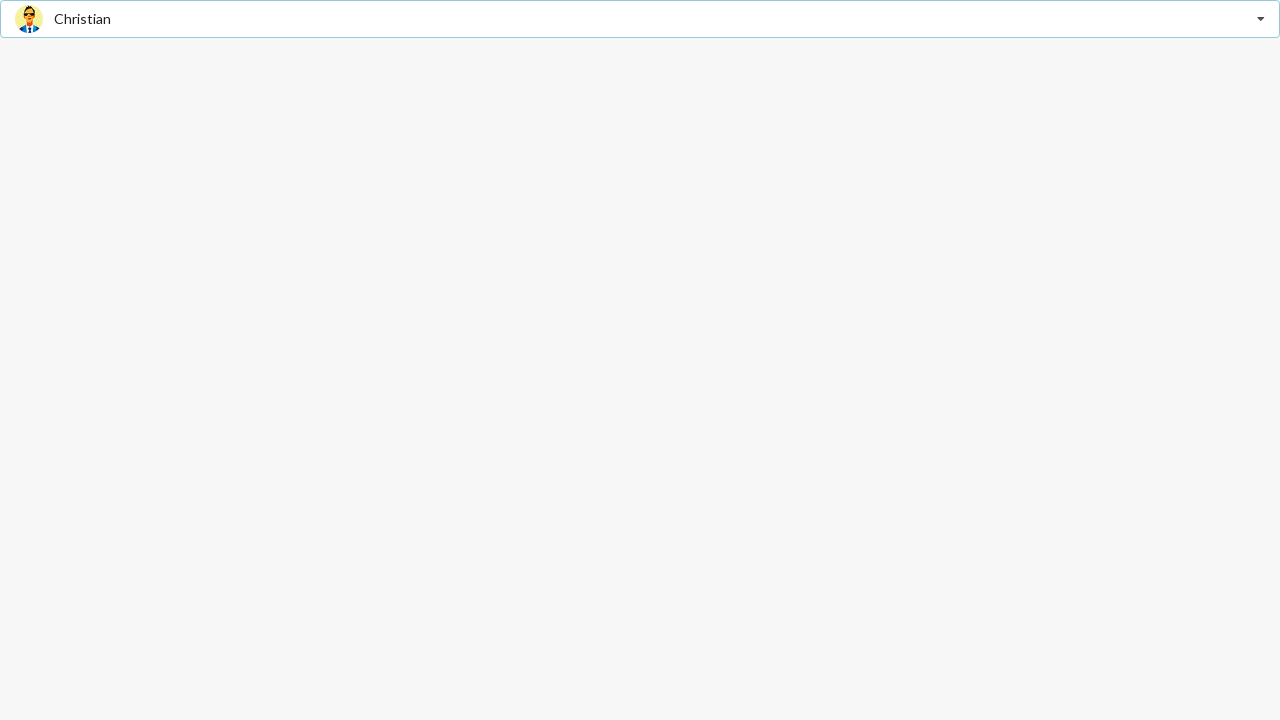

Clicked dropdown icon to open dropdown menu at (1261, 19) on i.dropdown
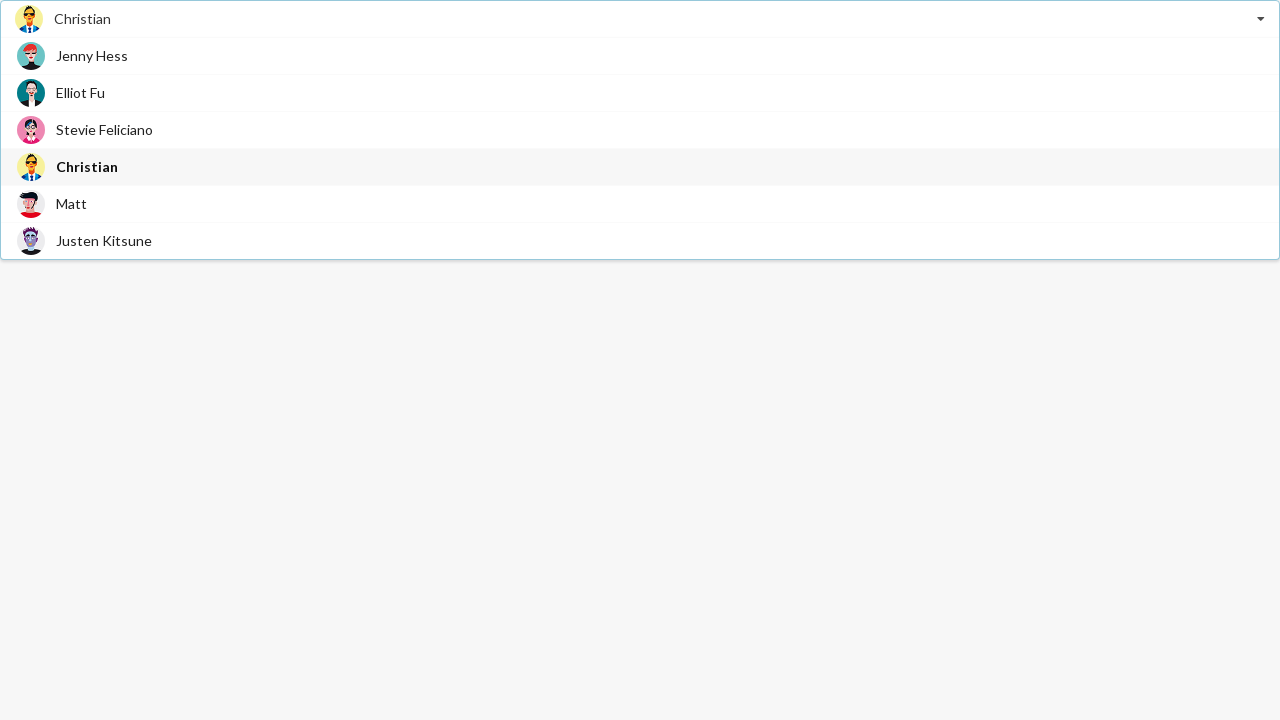

Dropdown menu items became visible
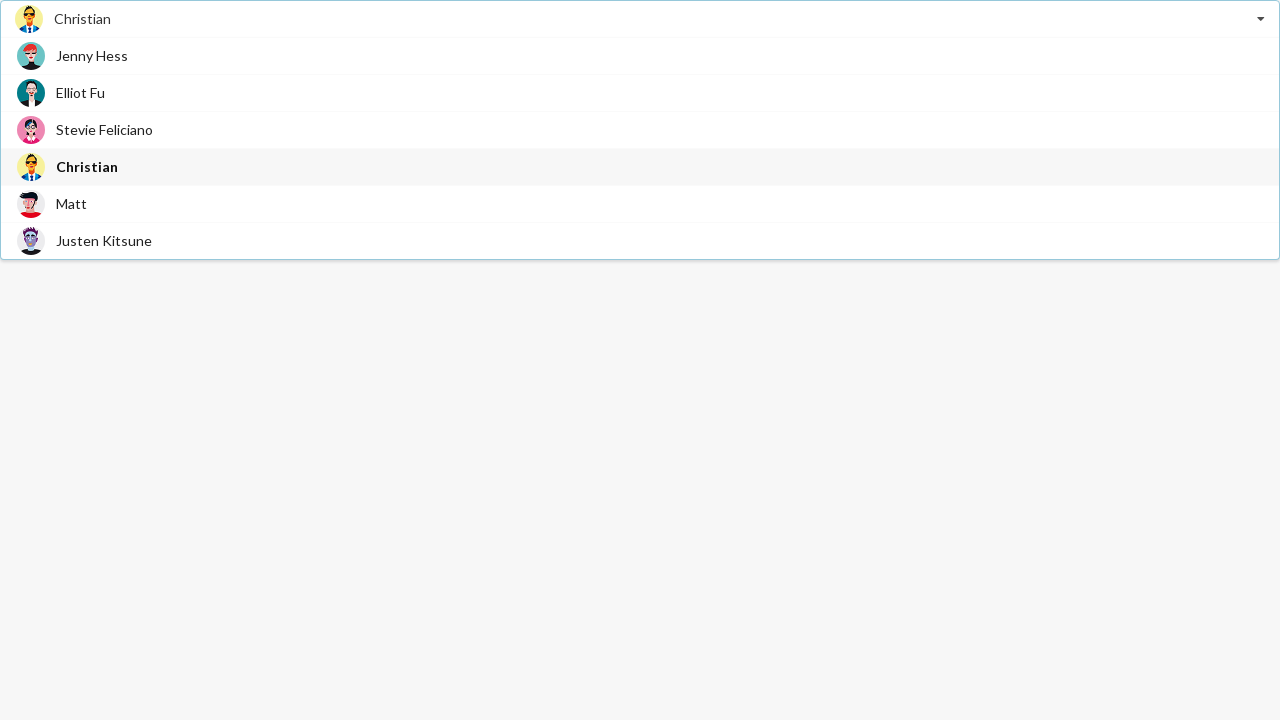

Selected 'Justen Kitsune' from dropdown at (104, 240) on span.text:text('Justen Kitsune')
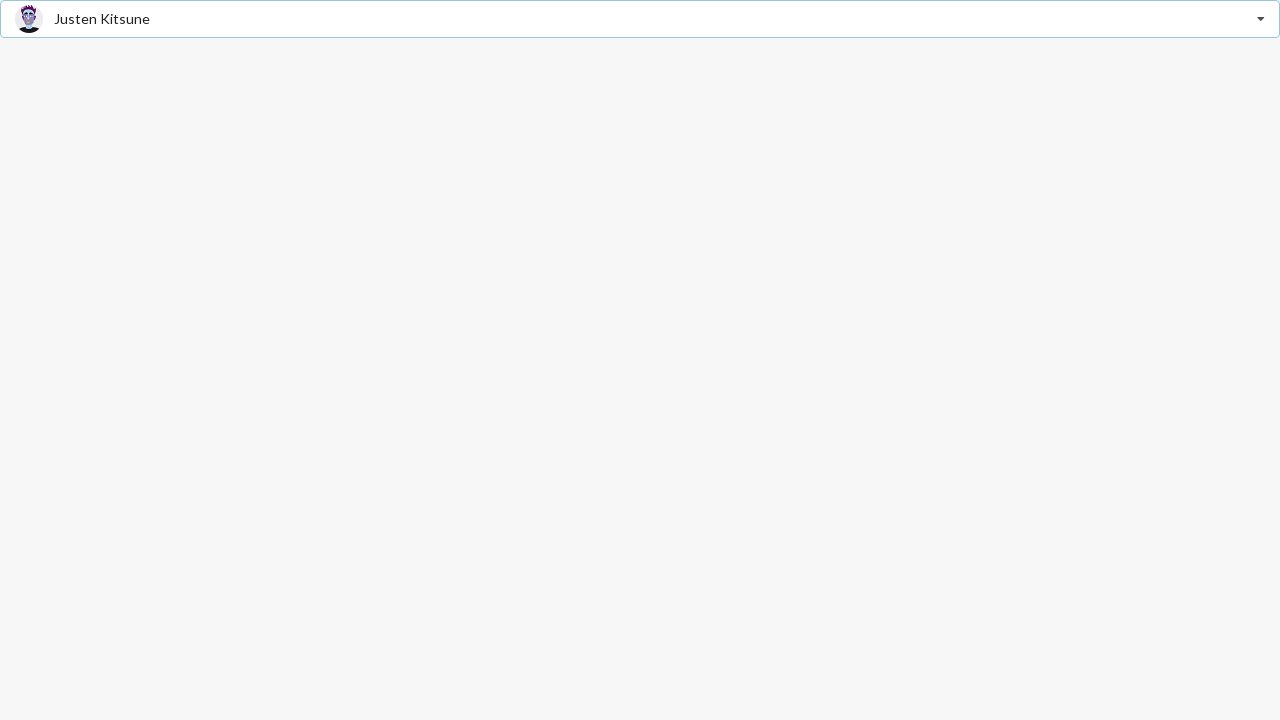

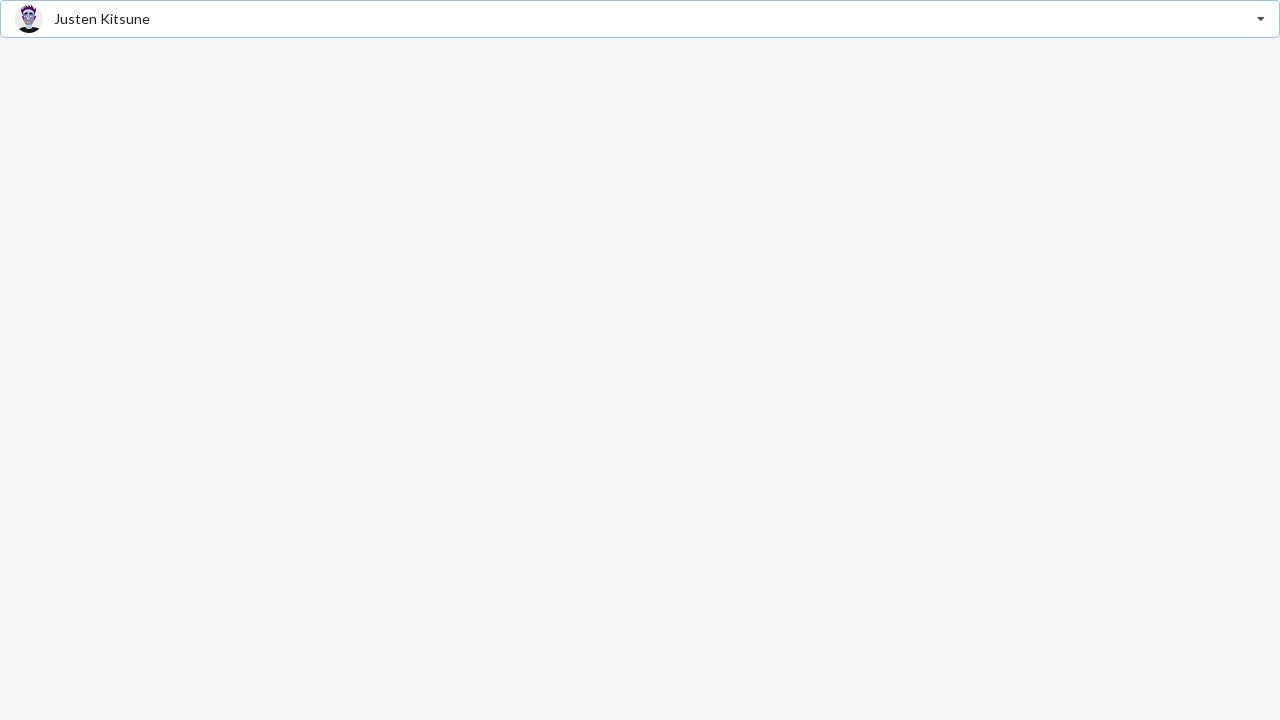